Tests the user registration form on ParaBank demo site by filling in the first name field and clicking the register button.

Starting URL: https://parabank.parasoft.com/parabank/register.htm

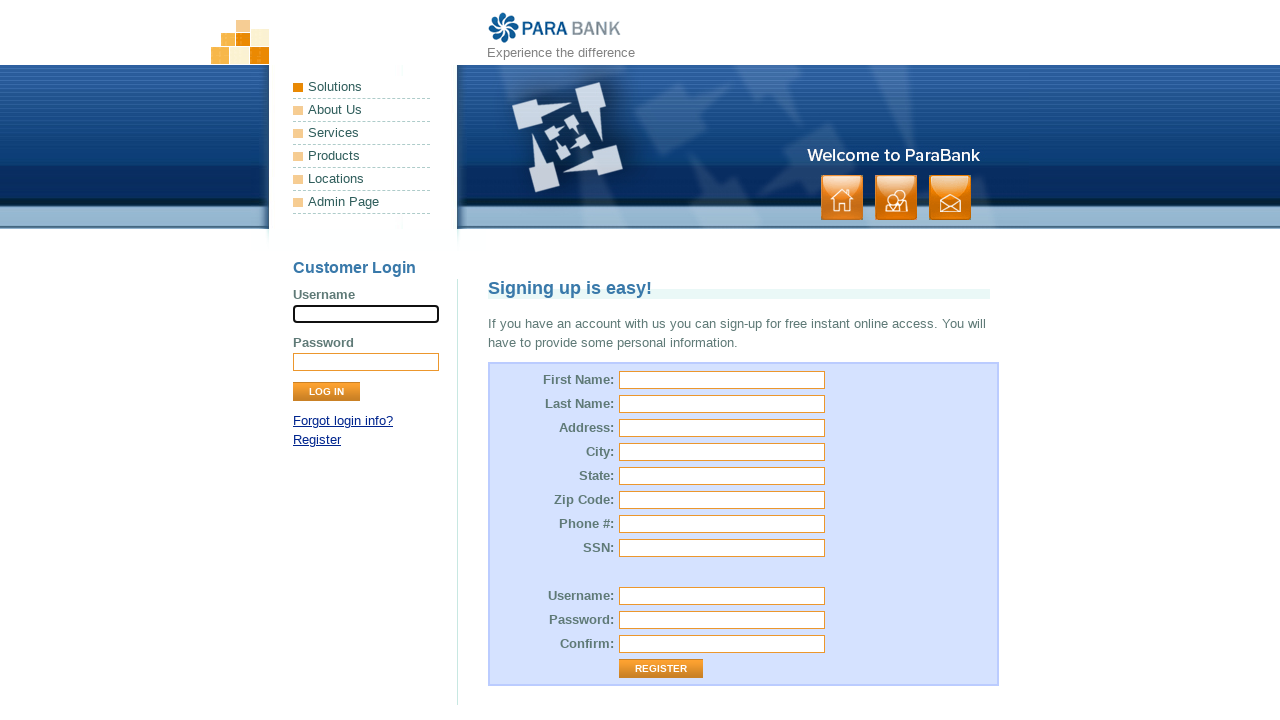

Filled first name field with 'Tijana' on input#customer\.firstName
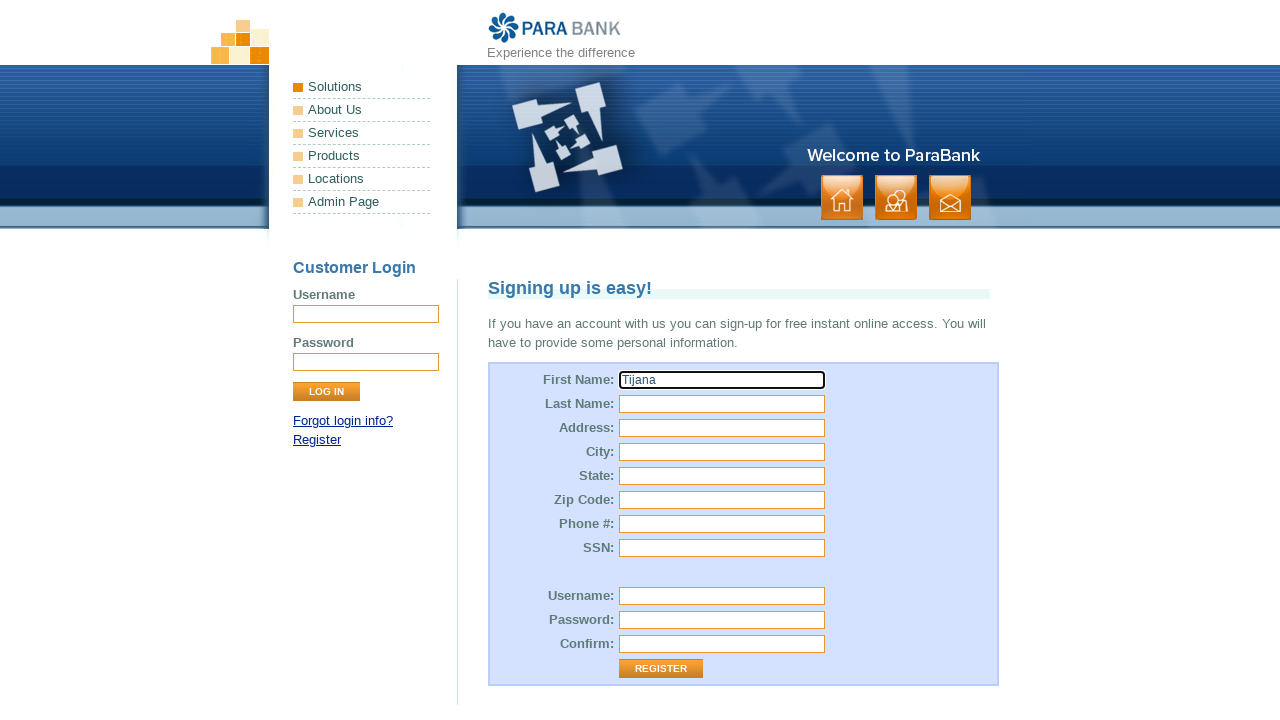

Clicked register button at (661, 669) on input[value='Register']
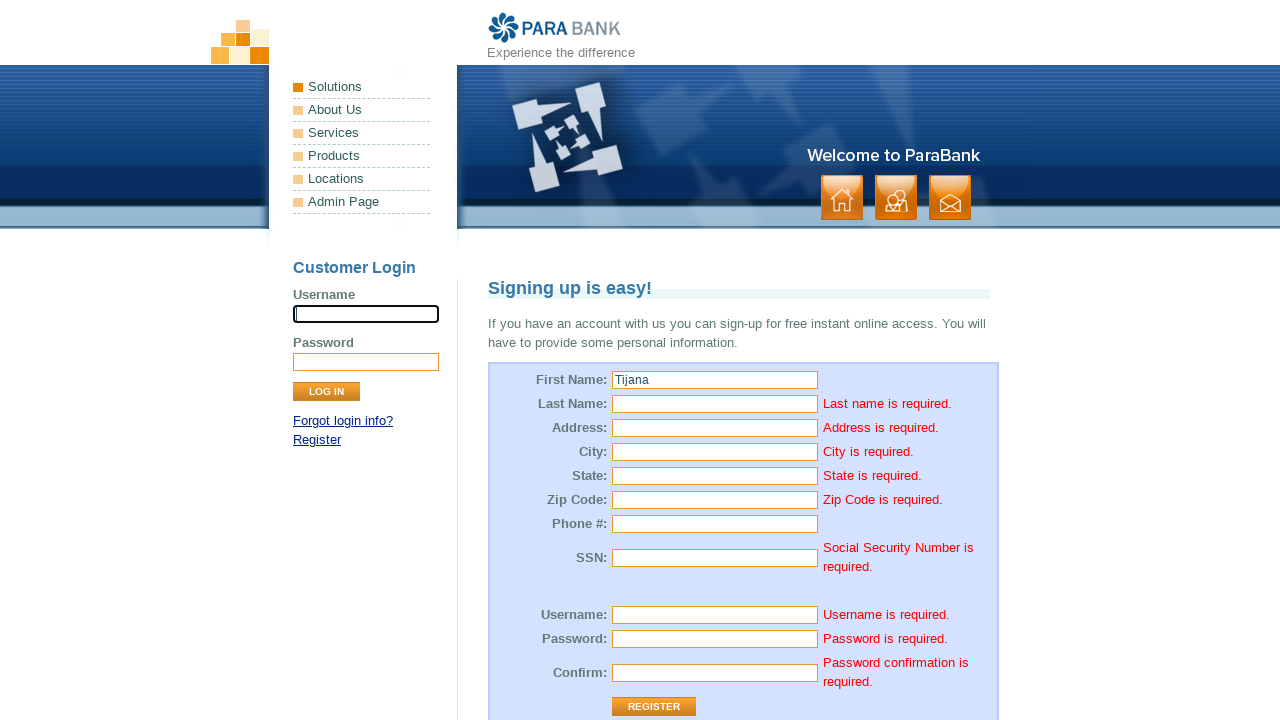

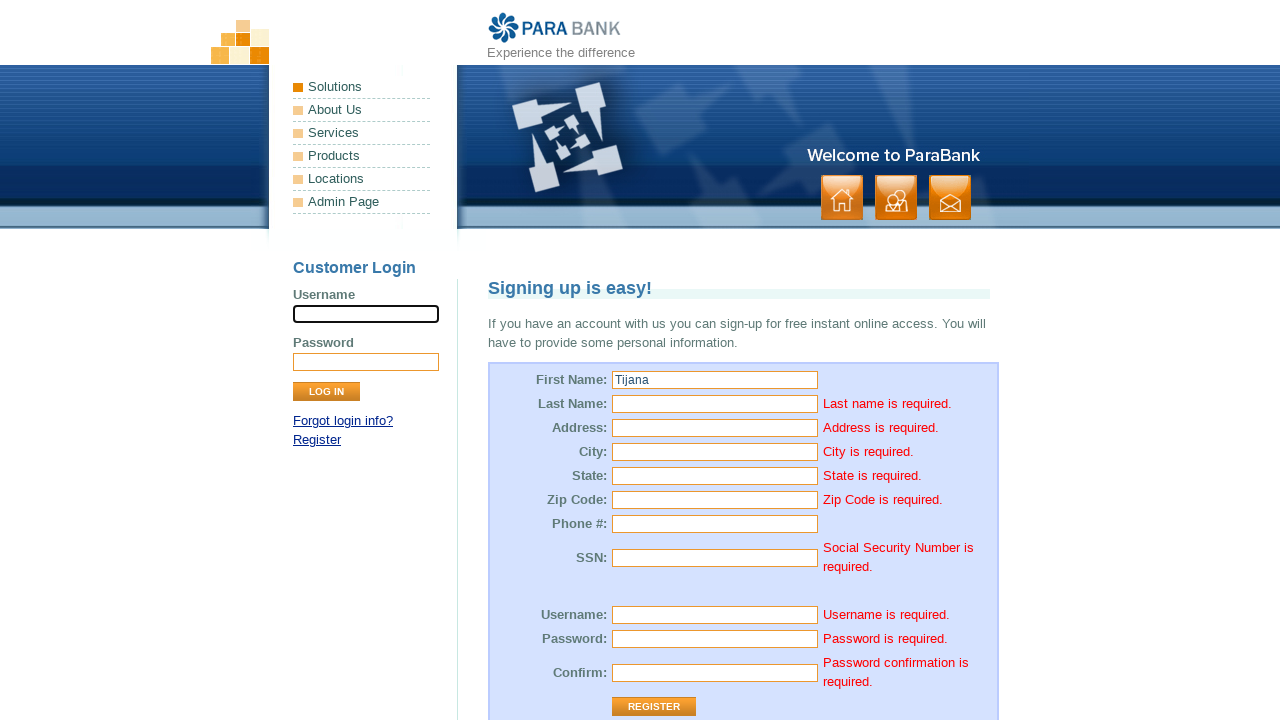